Tests sending a TAB key press using keyboard actions without targeting a specific element, and verifies the page displays the correct key that was pressed

Starting URL: http://the-internet.herokuapp.com/key_presses

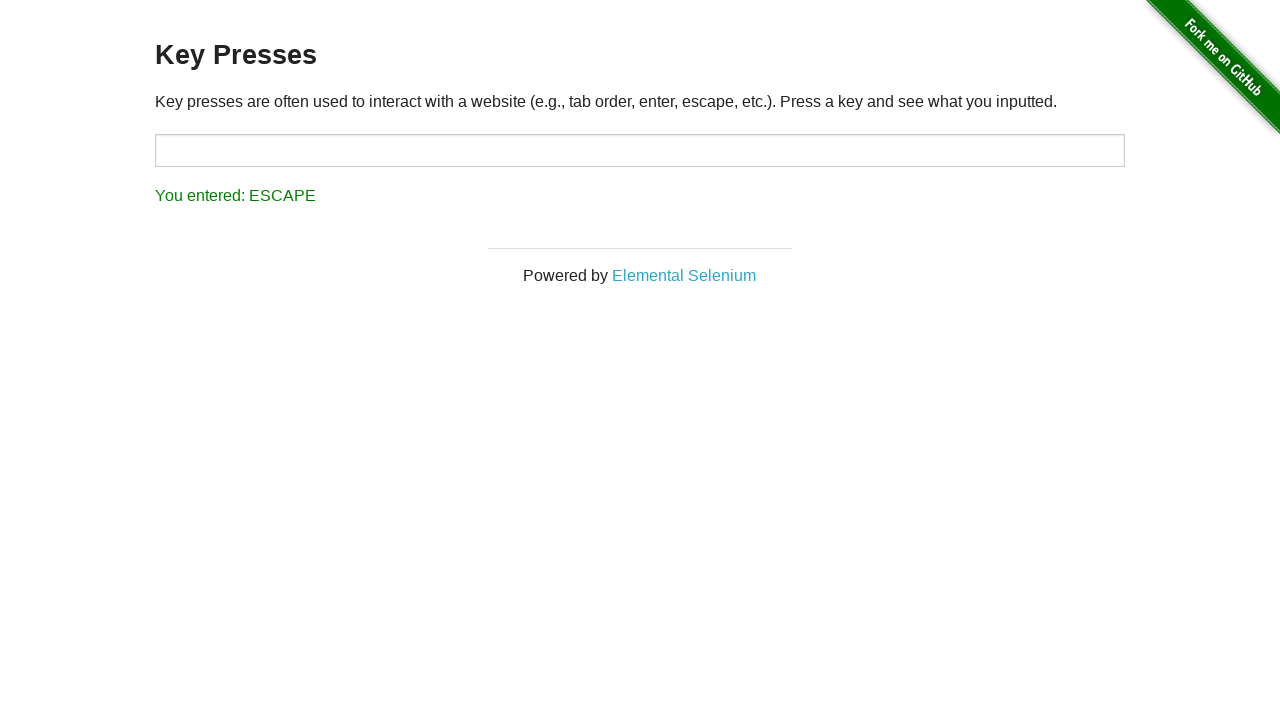

Pressed TAB key using keyboard actions
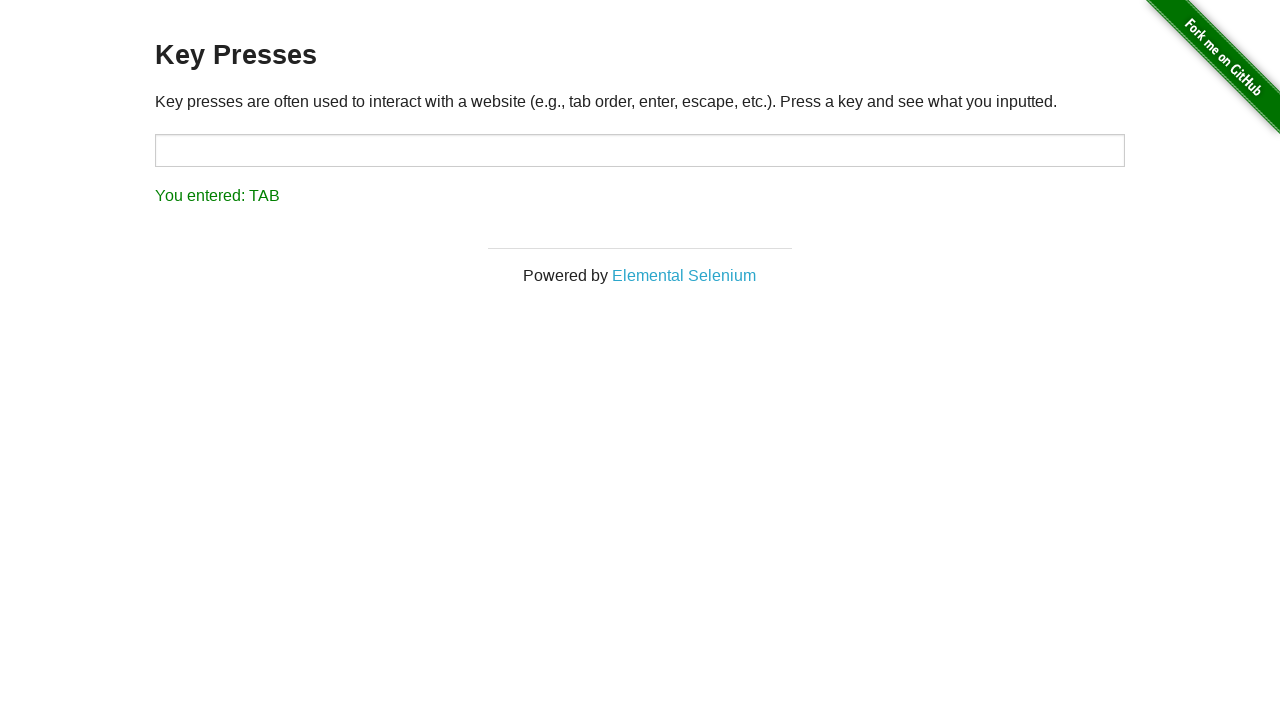

Result element loaded after TAB key press
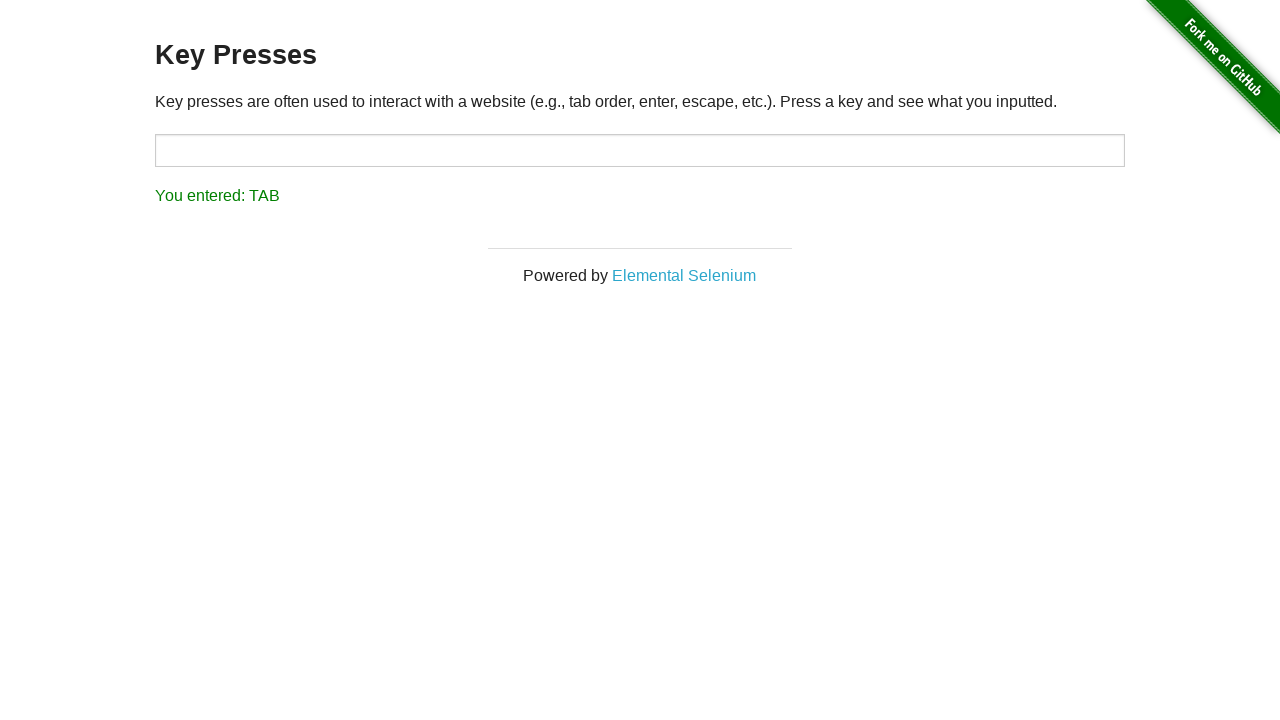

Retrieved result text from page
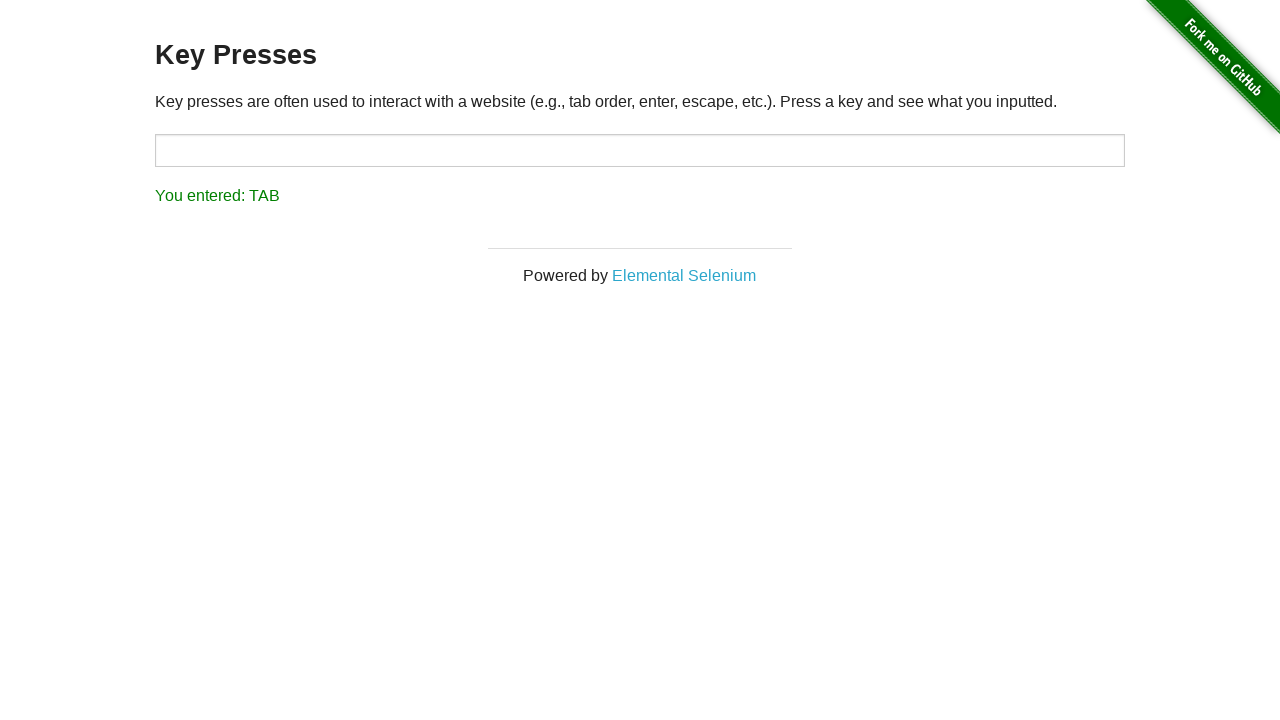

Verified that result text correctly shows 'You entered: TAB'
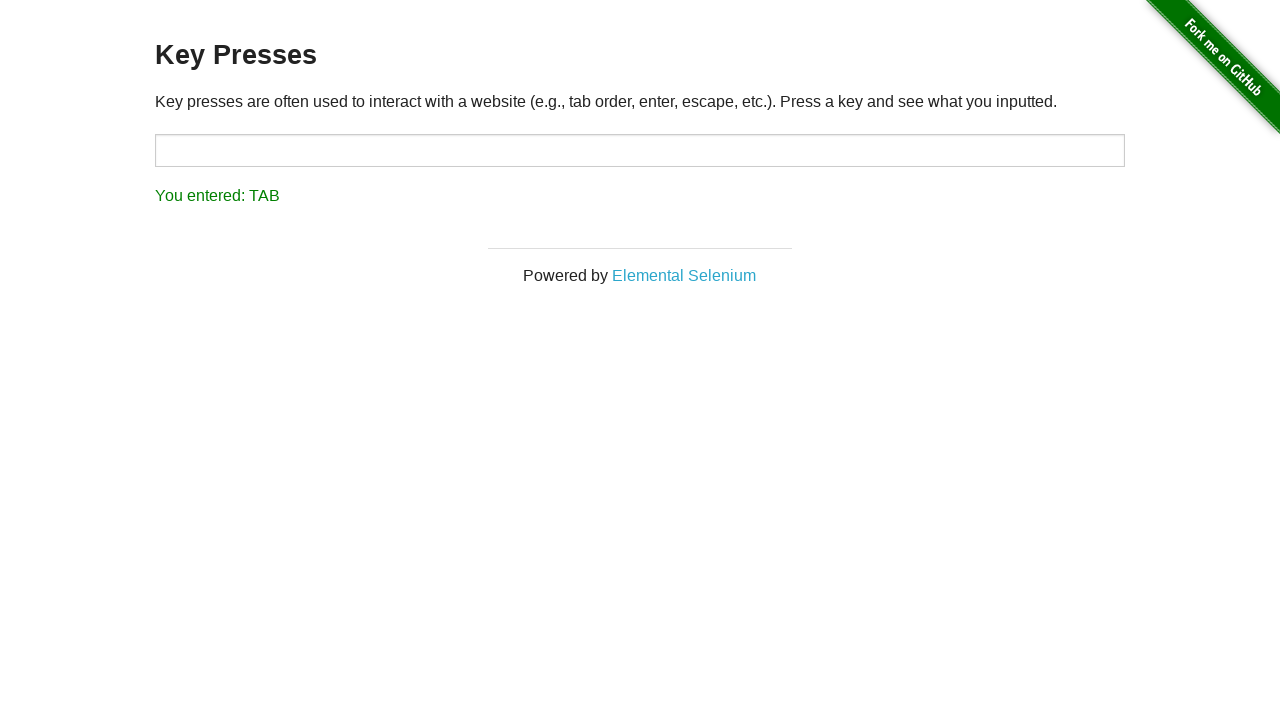

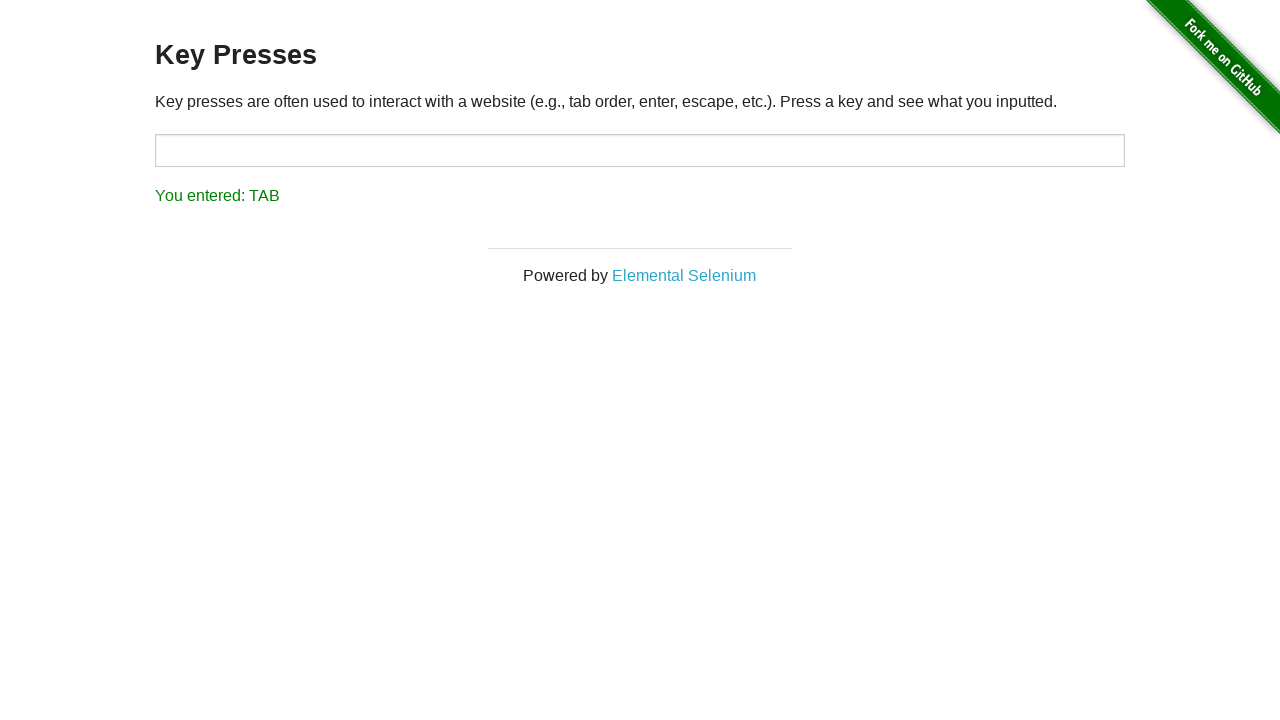